Tests injecting jQuery Growl library into a page and displaying notification messages using JavaScript execution

Starting URL: http://the-internet.herokuapp.com

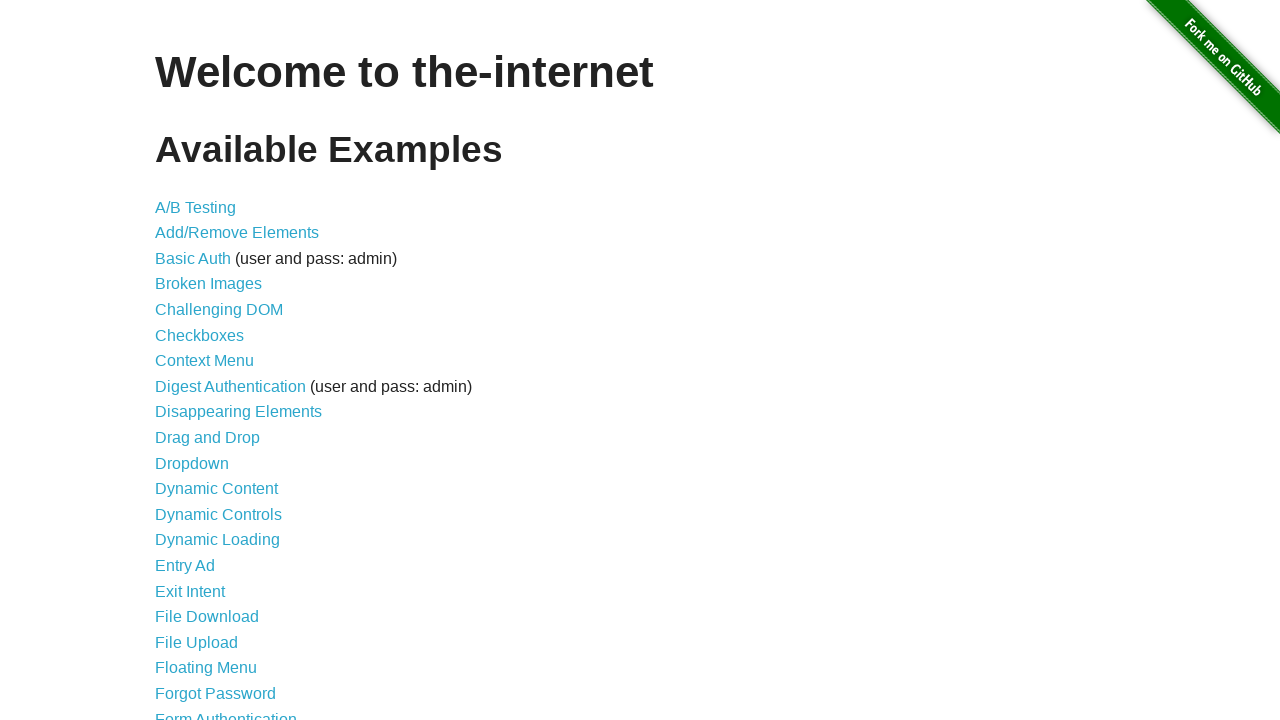

Checked for jQuery and injected it if not present
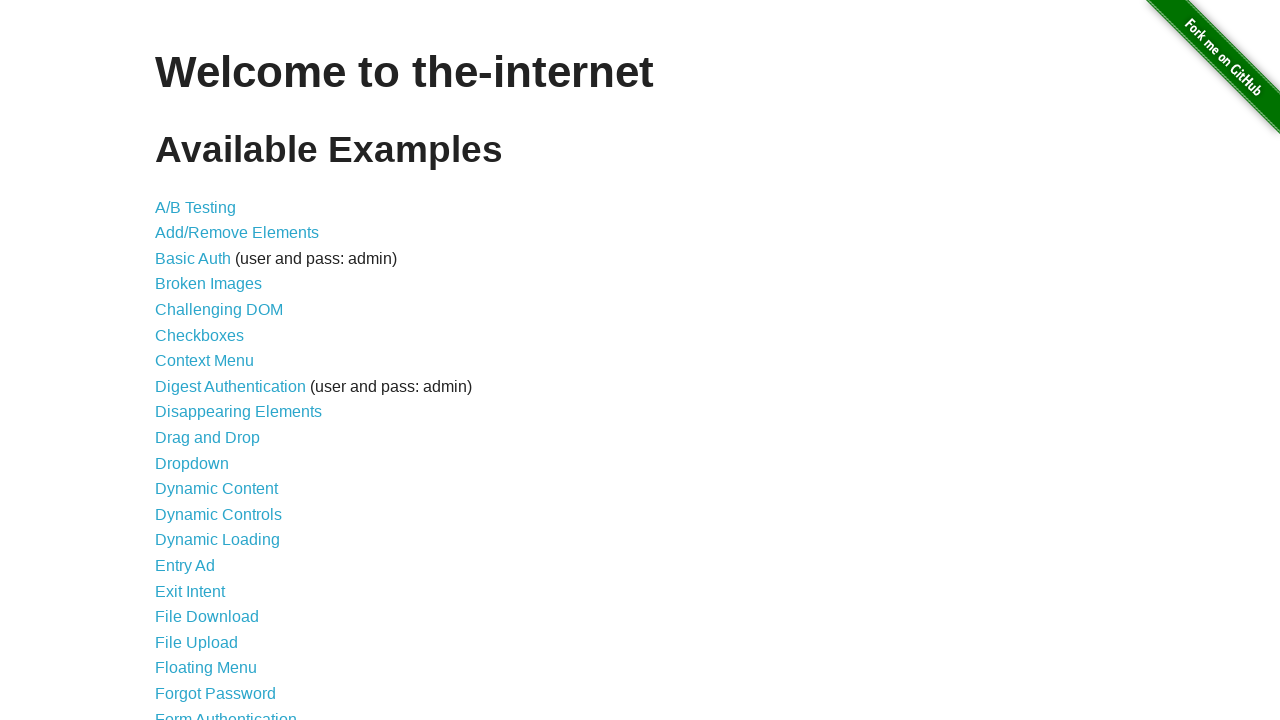

jQuery library loaded successfully
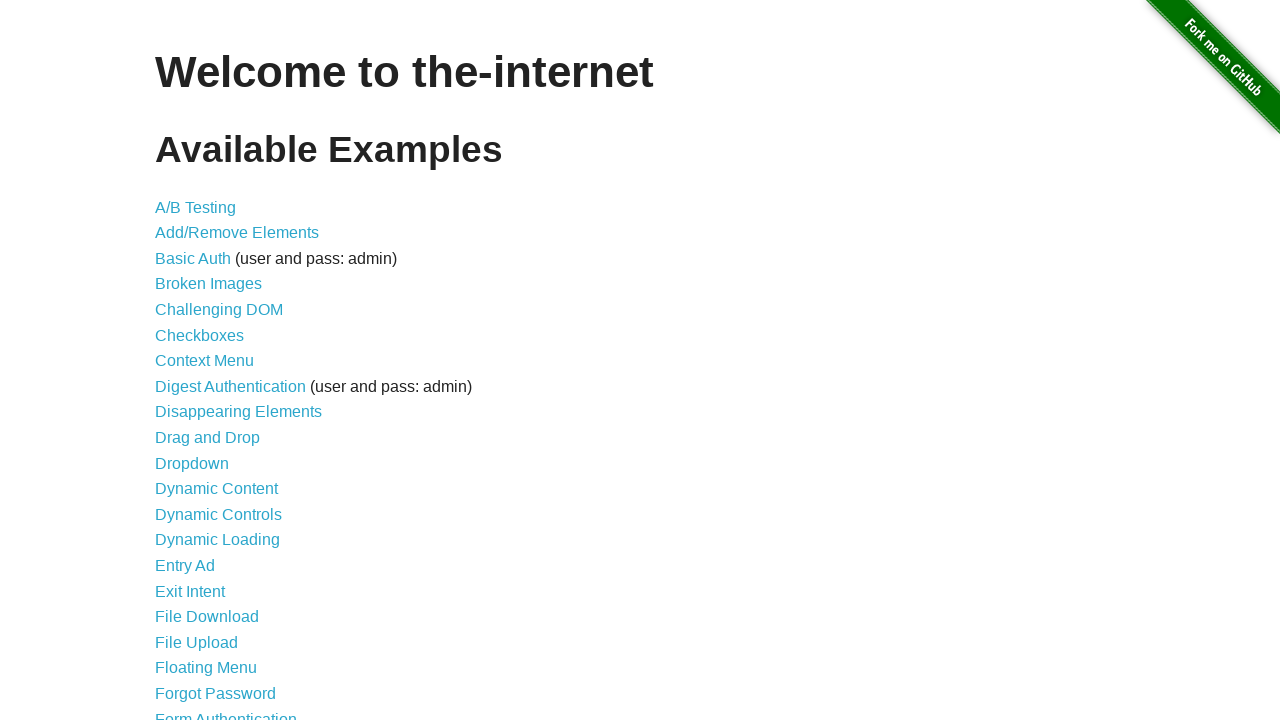

Injected jQuery Growl library script
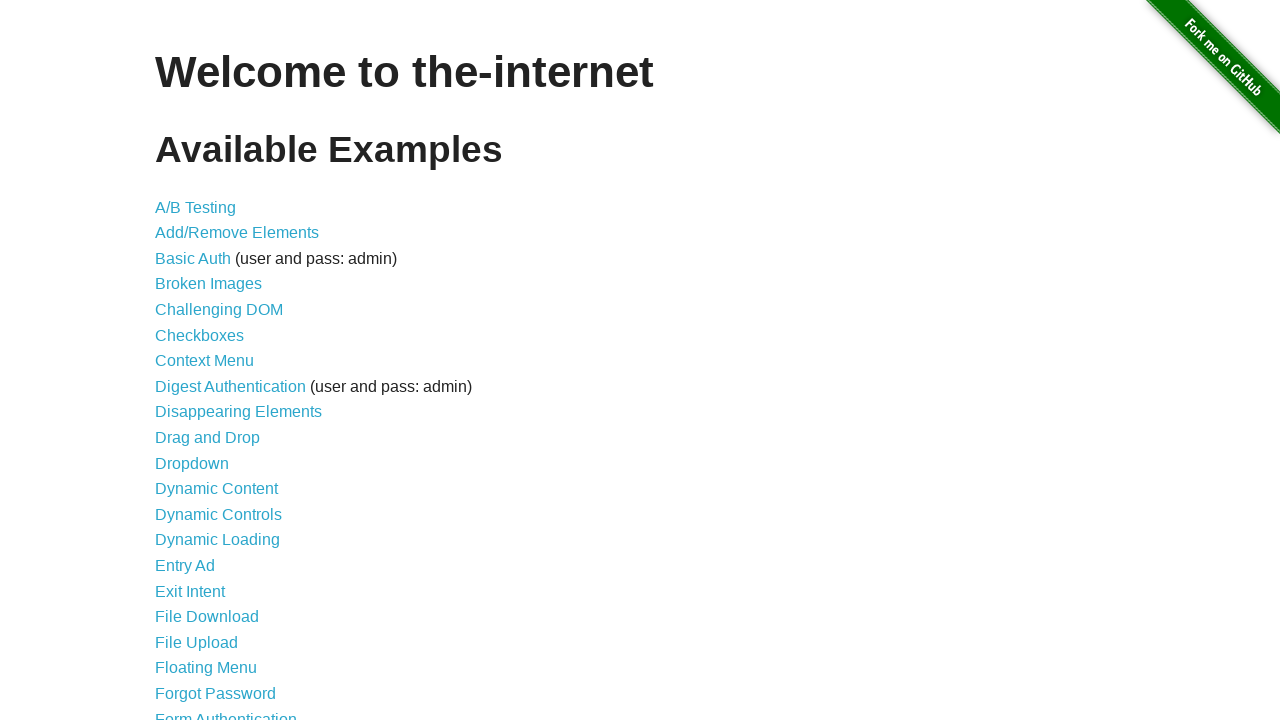

Waited for jQuery Growl script to load
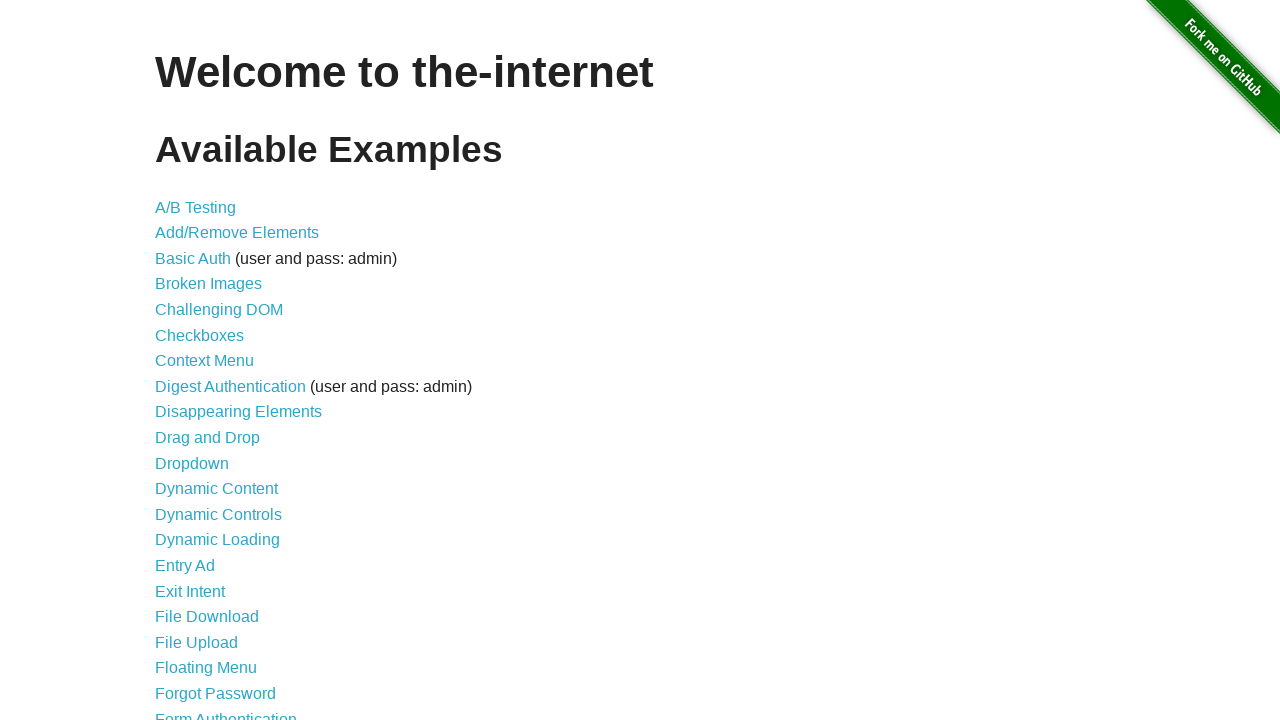

Injected jQuery Growl CSS stylesheet
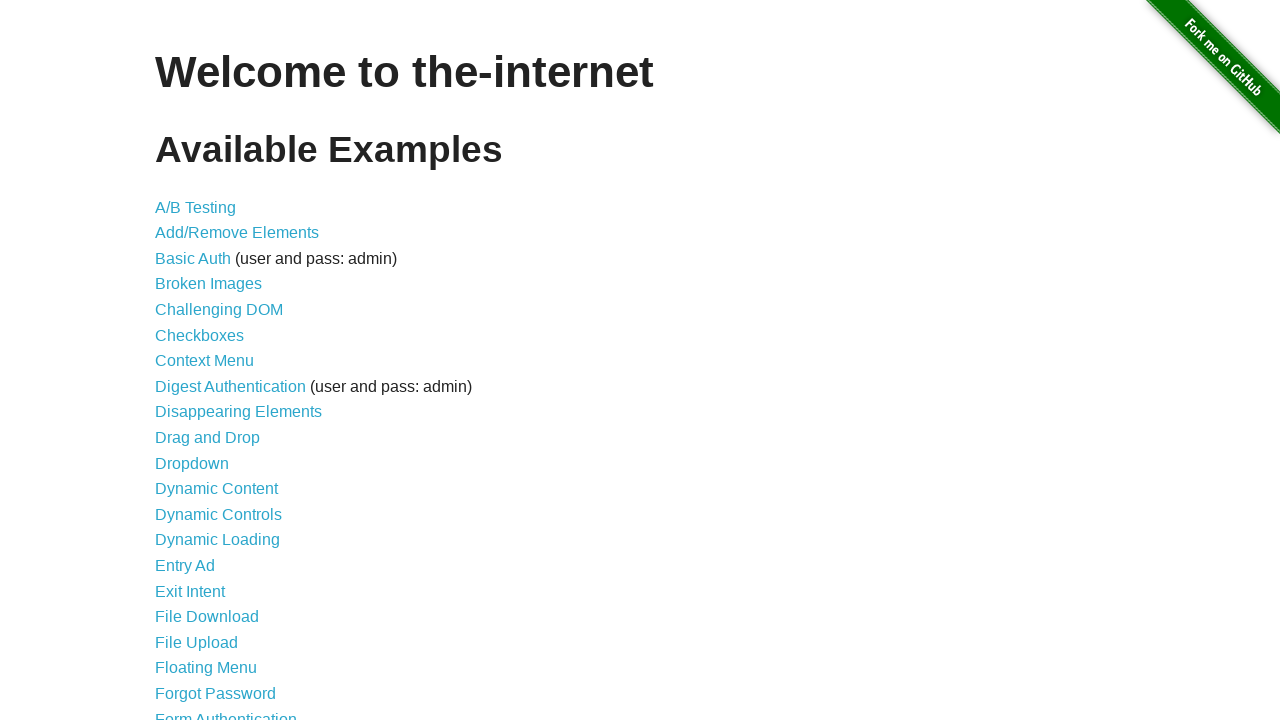

Waited for jQuery Growl styles to apply
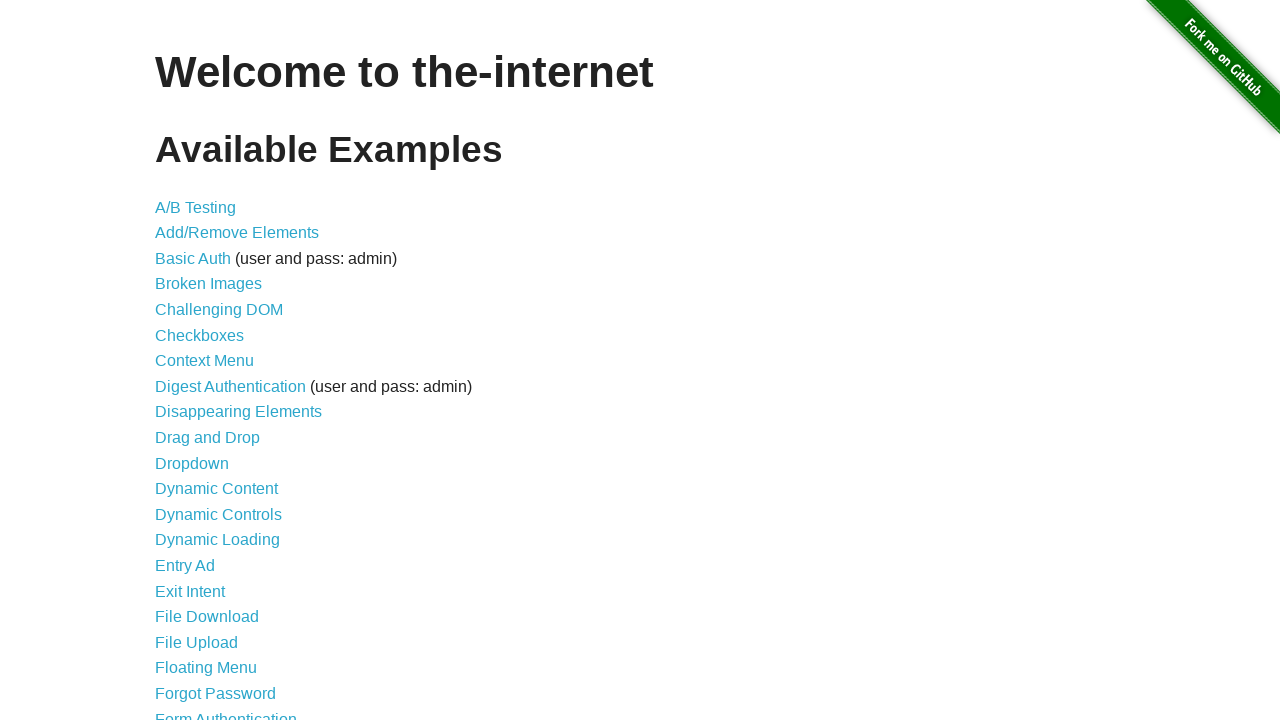

Displayed jQuery Growl notification with title 'GET' and message '/'
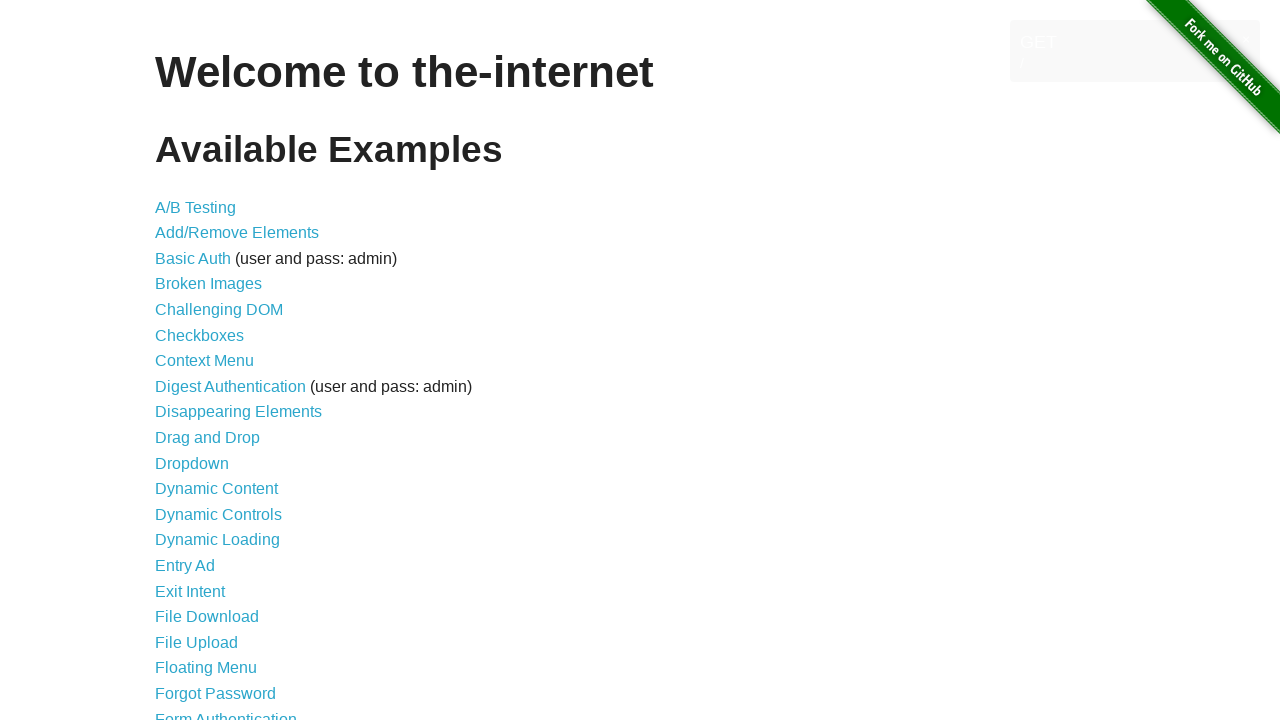

Waited to observe the notification on screen
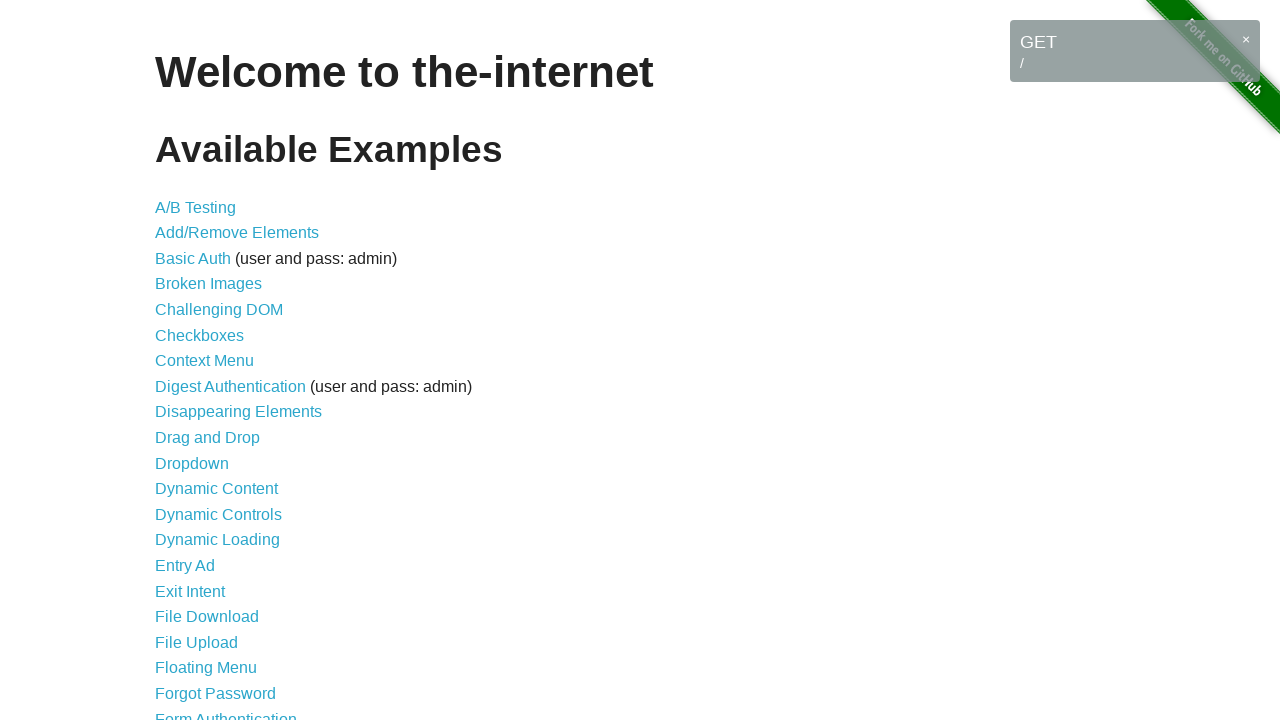

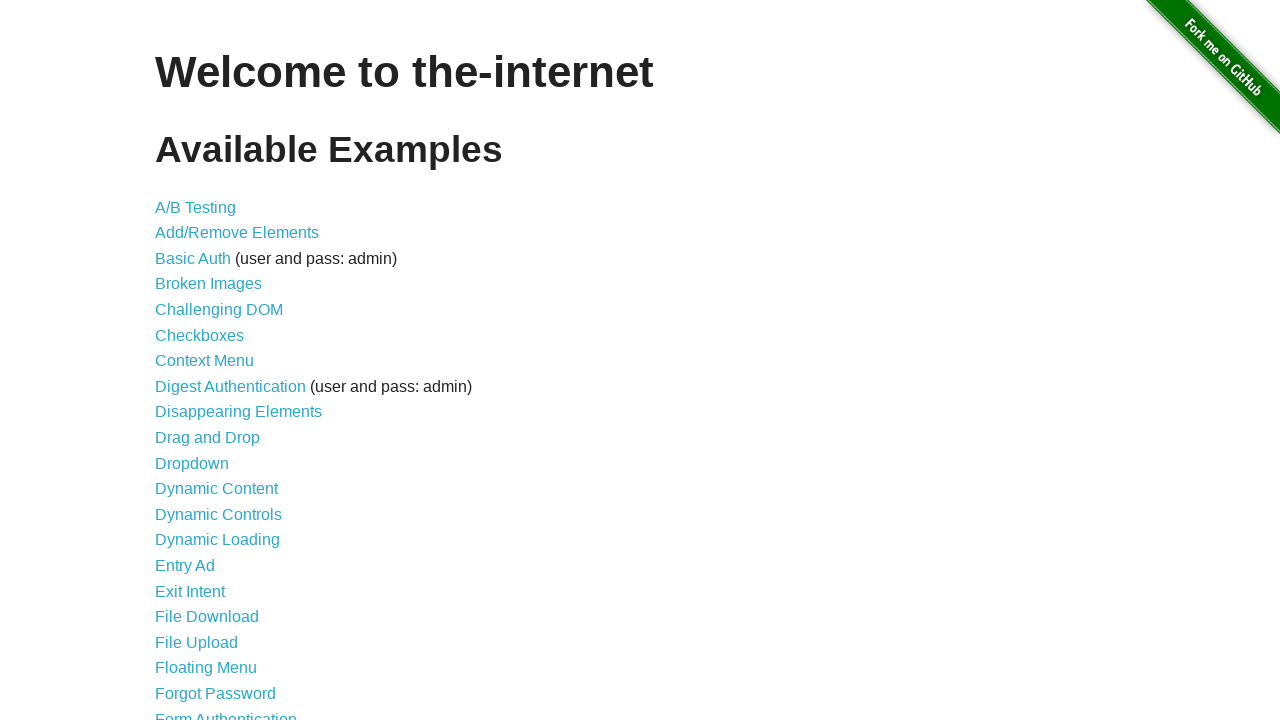